Tests browser multi-tab functionality by clicking a button that opens a new tab, then captures the window handles to verify the new tab was opened.

Starting URL: https://demoqa.com/browser-windows/

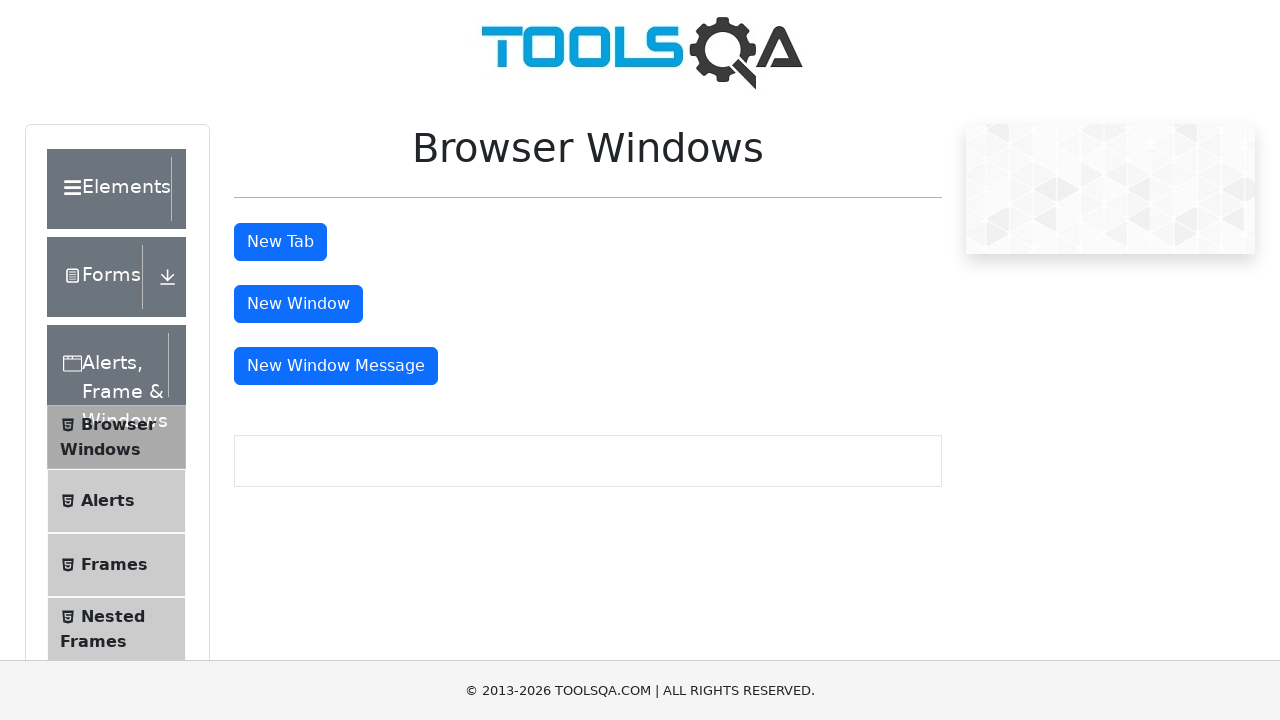

Set viewport size to 1920x1080
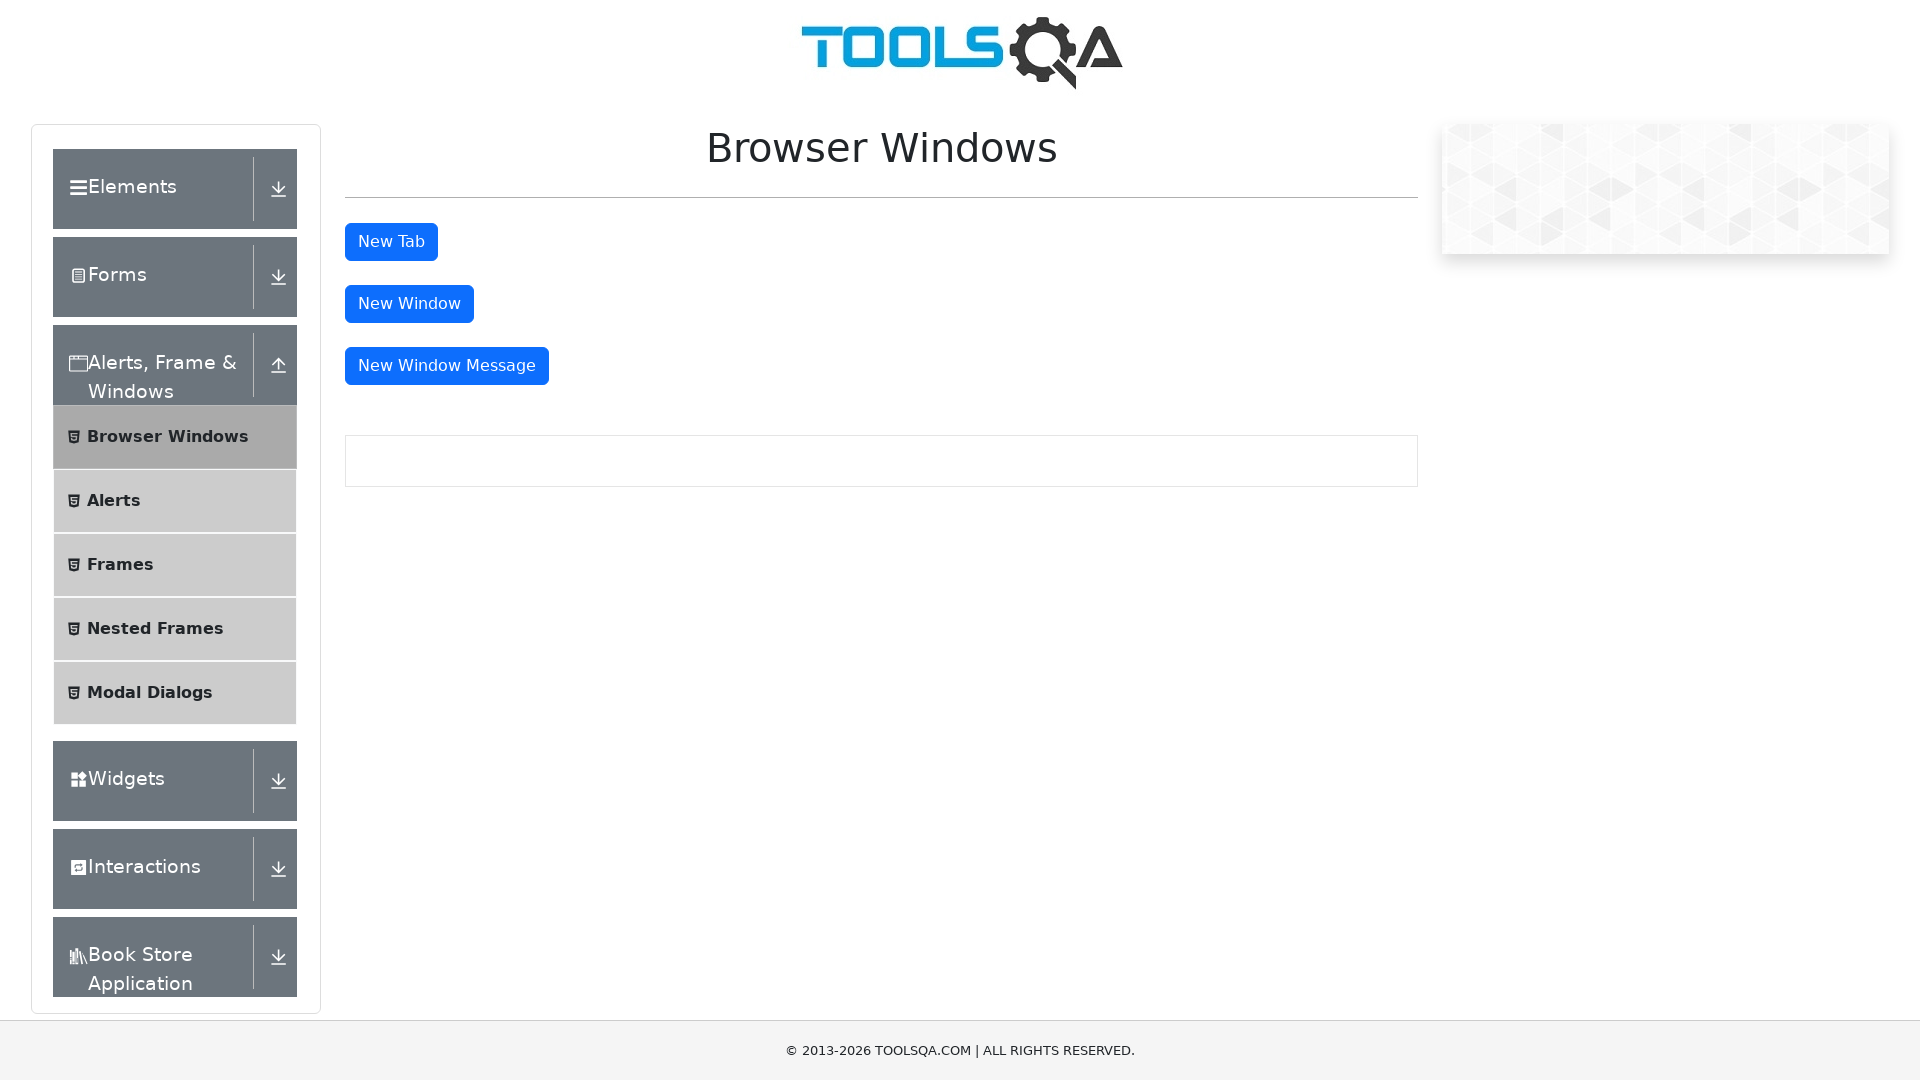

Clicked button to open new tab at (391, 242) on #tabButton
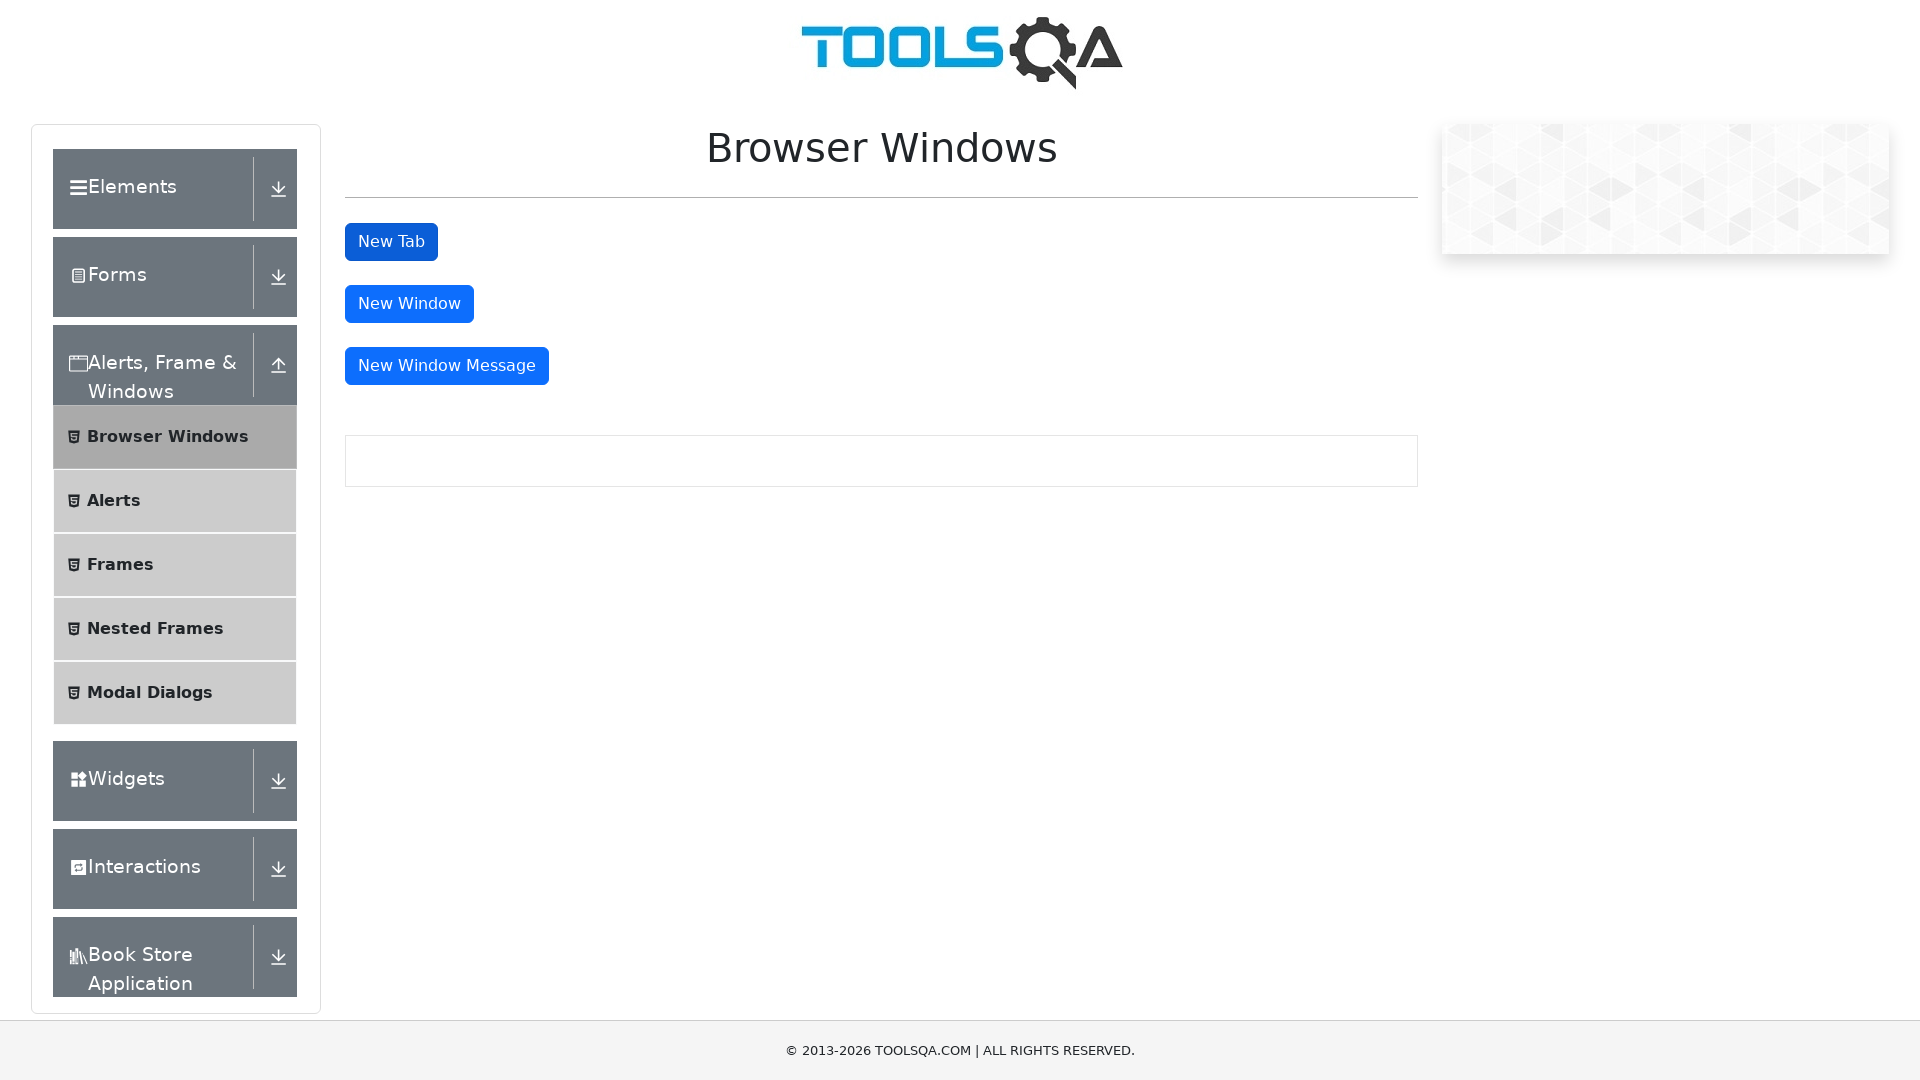

Captured new tab/page object
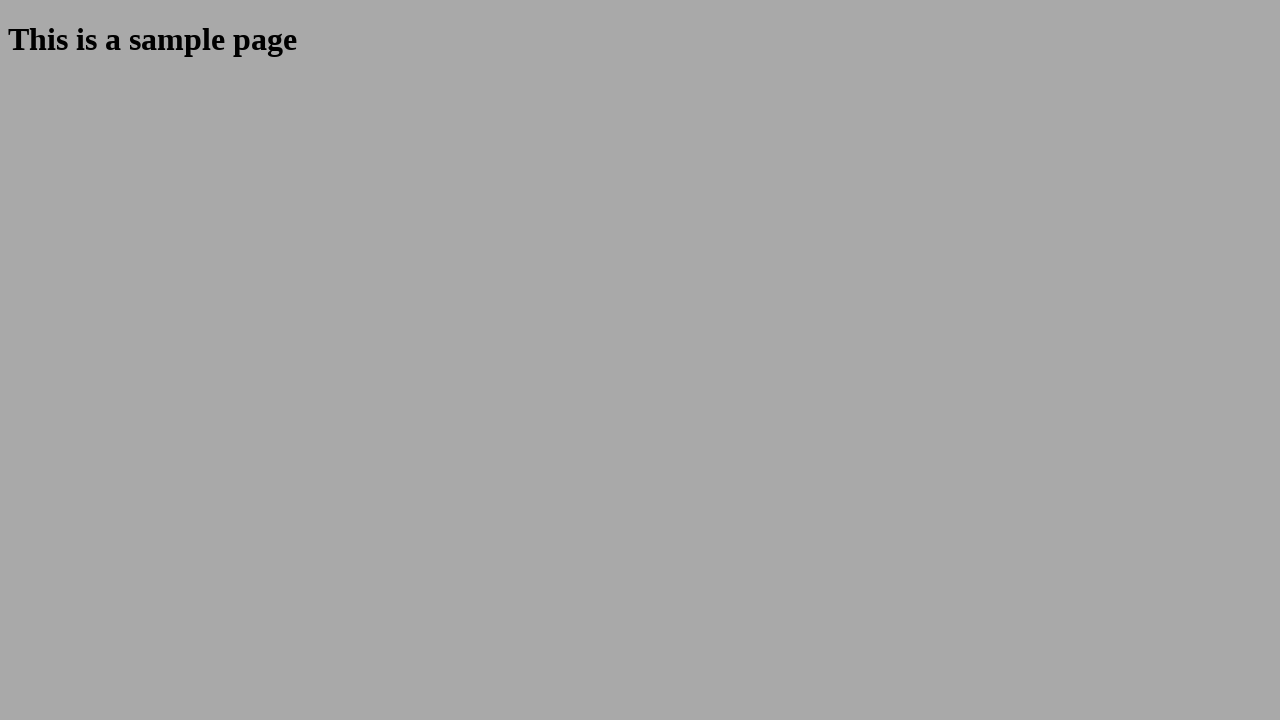

New tab page load state completed
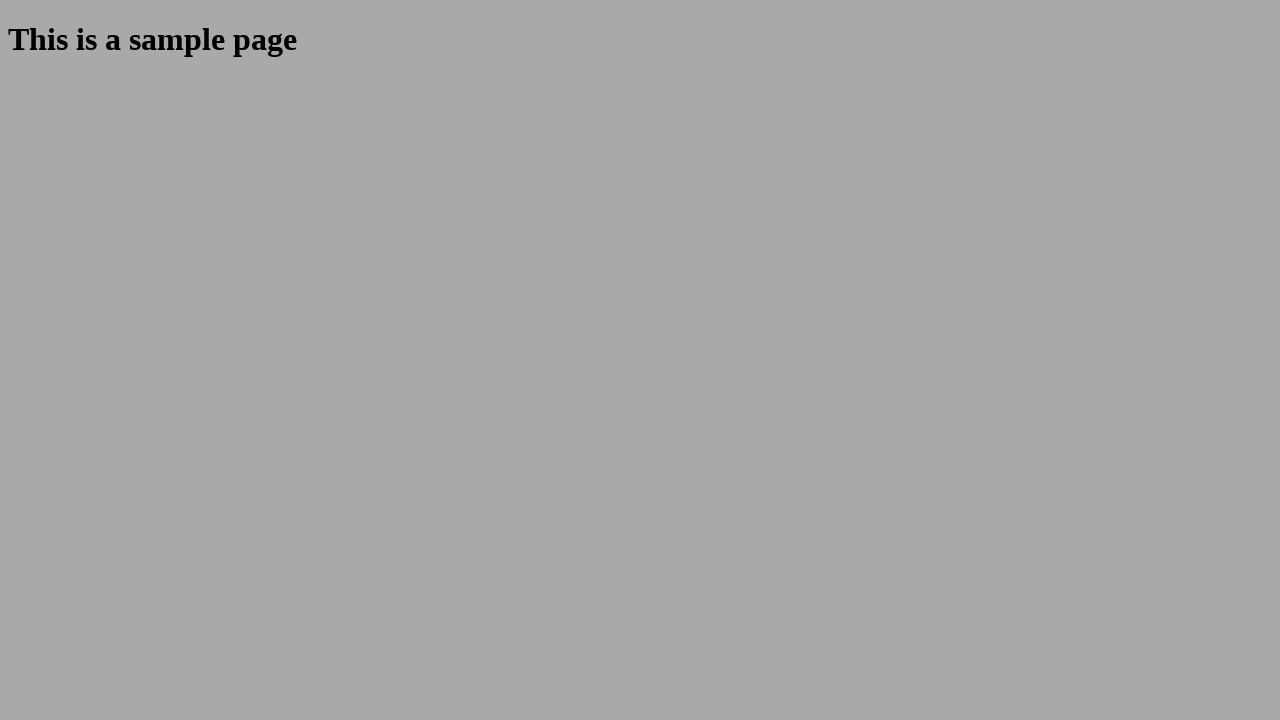

Verified new tab body element is present
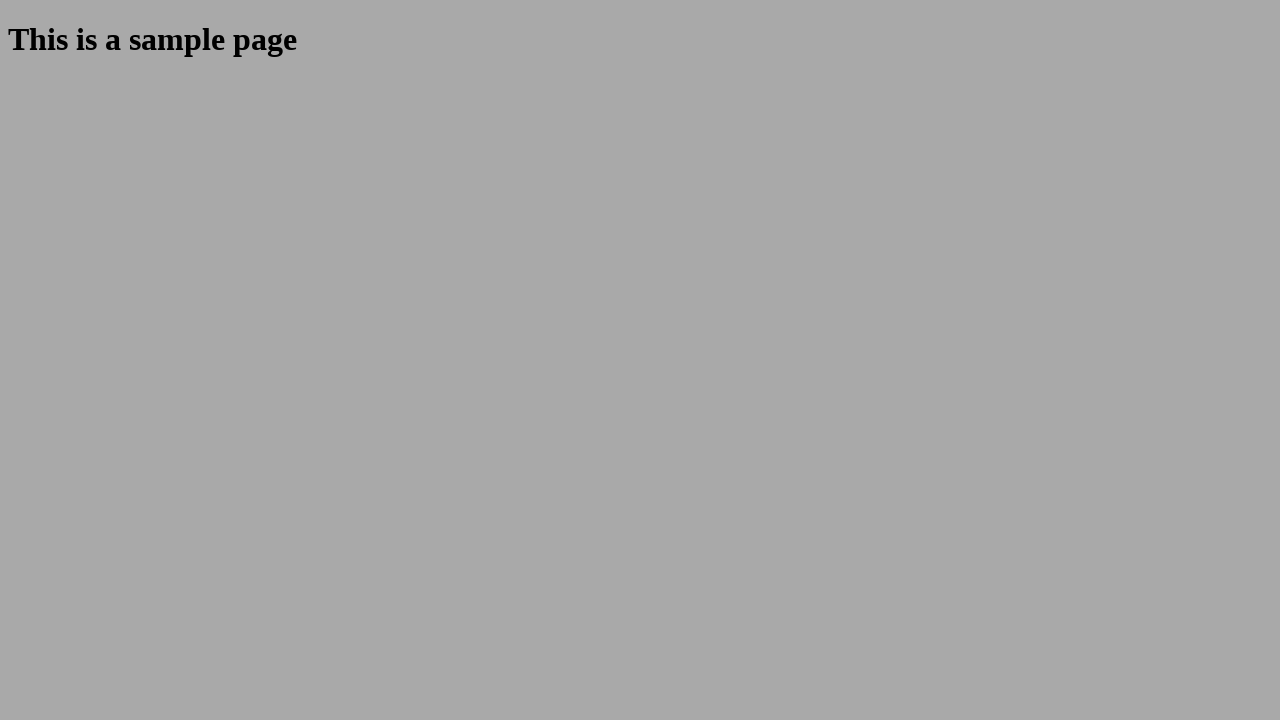

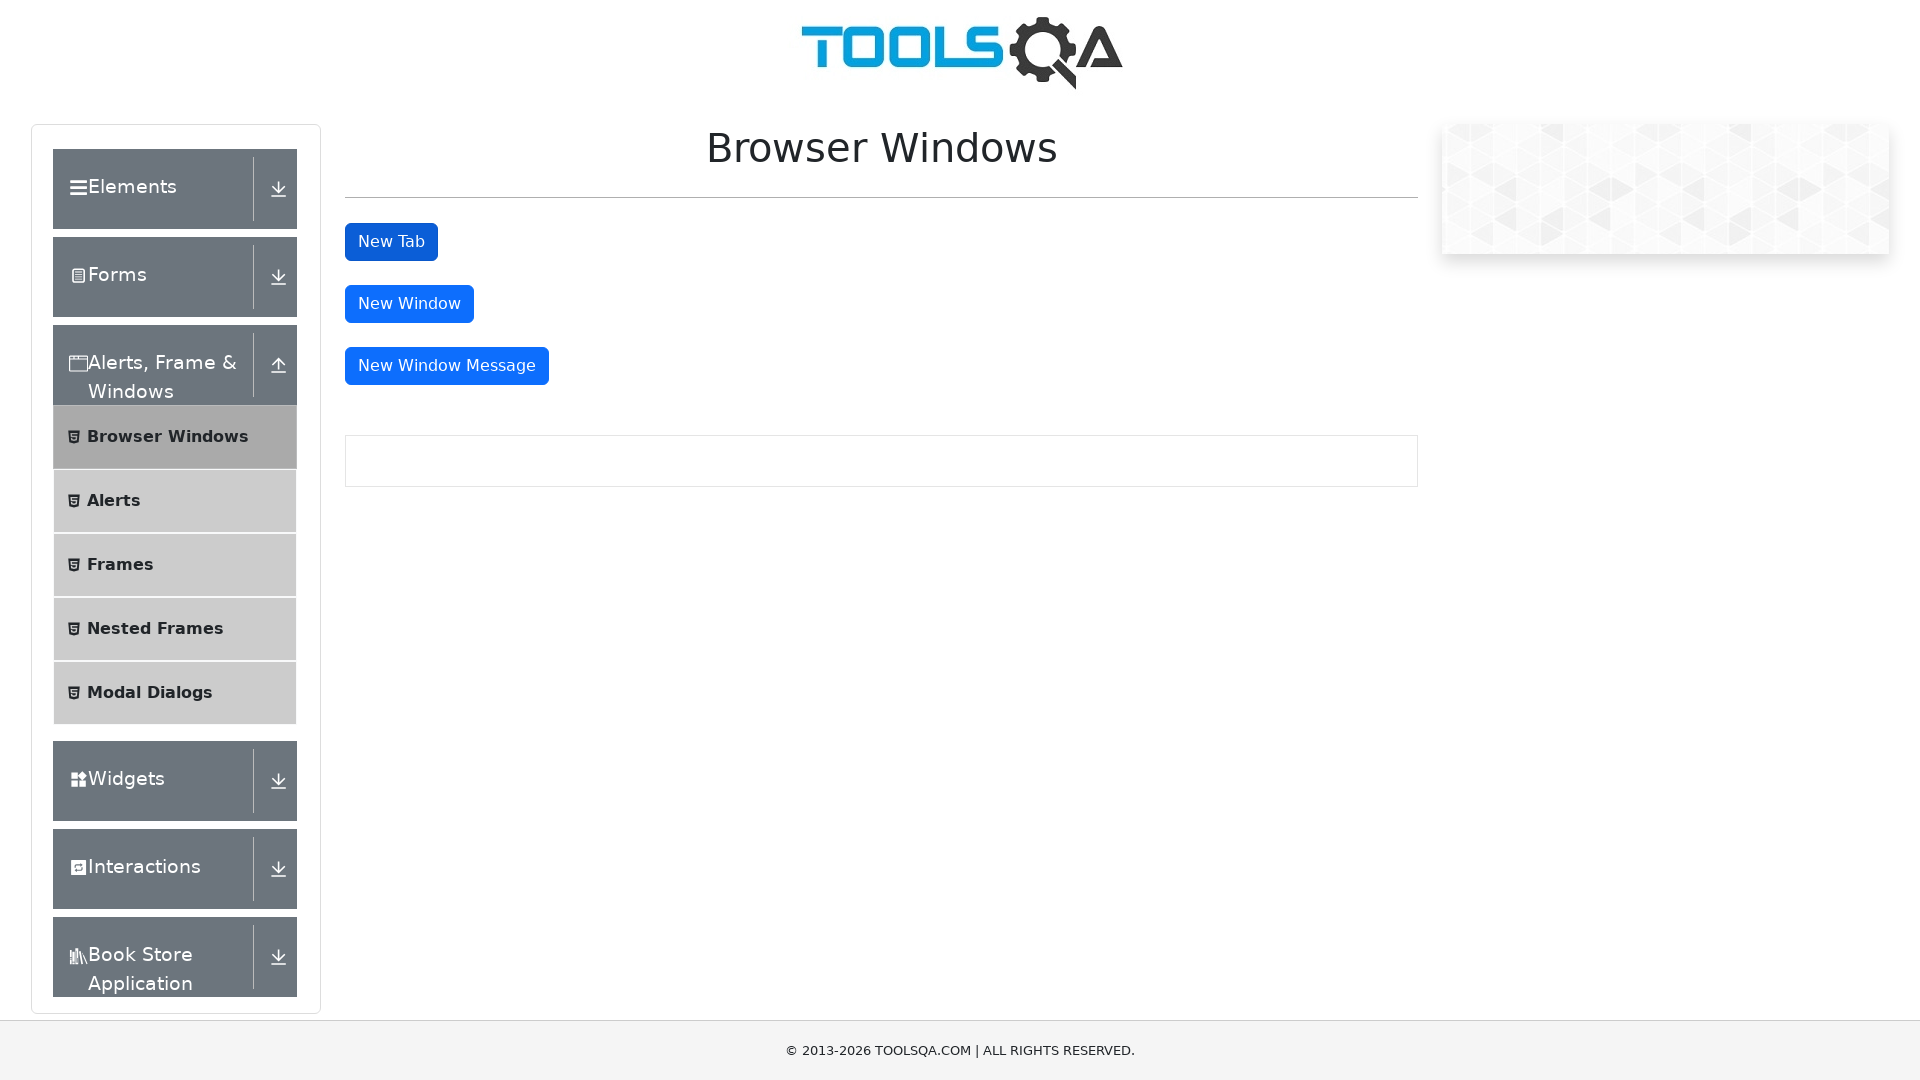